Tests a registration form by filling in three input fields in the first block and submitting the form, then verifies successful registration by checking for a congratulations message.

Starting URL: http://suninjuly.github.io/registration1.html

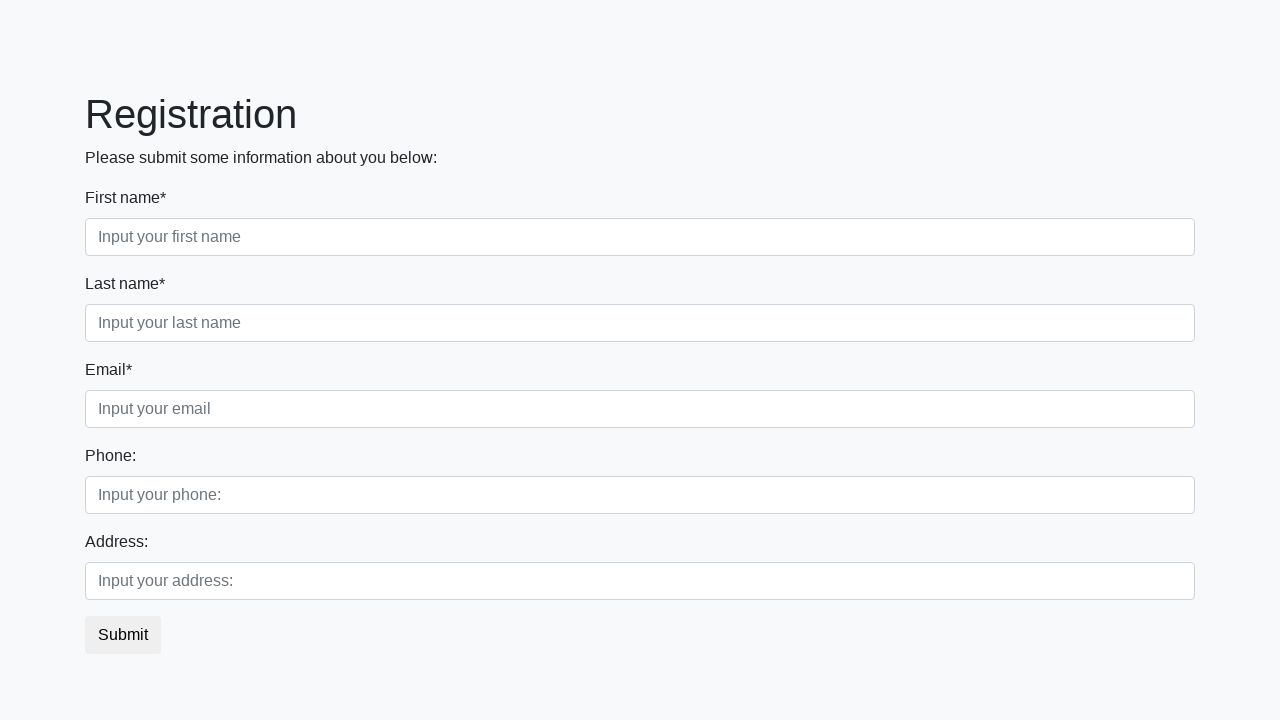

Filled first input field with 'John' on .first_block input.first
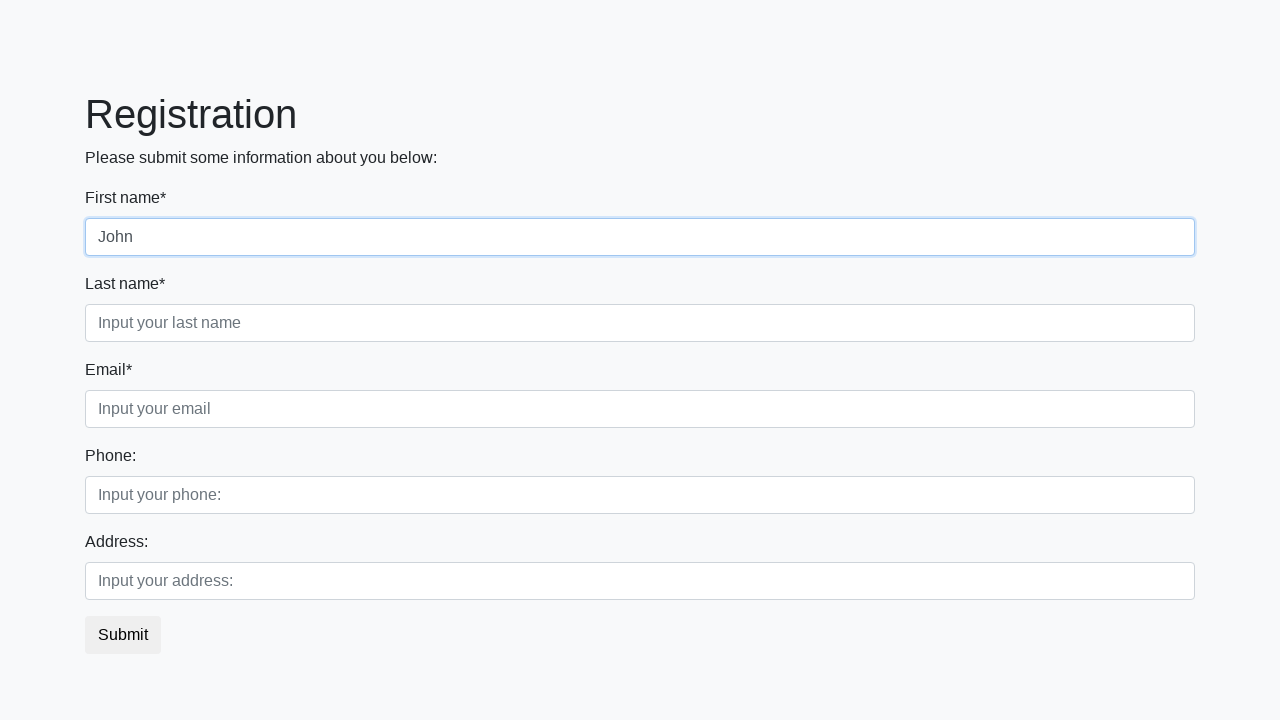

Filled second input field with 'Doe' on .first_block input.form-control.second
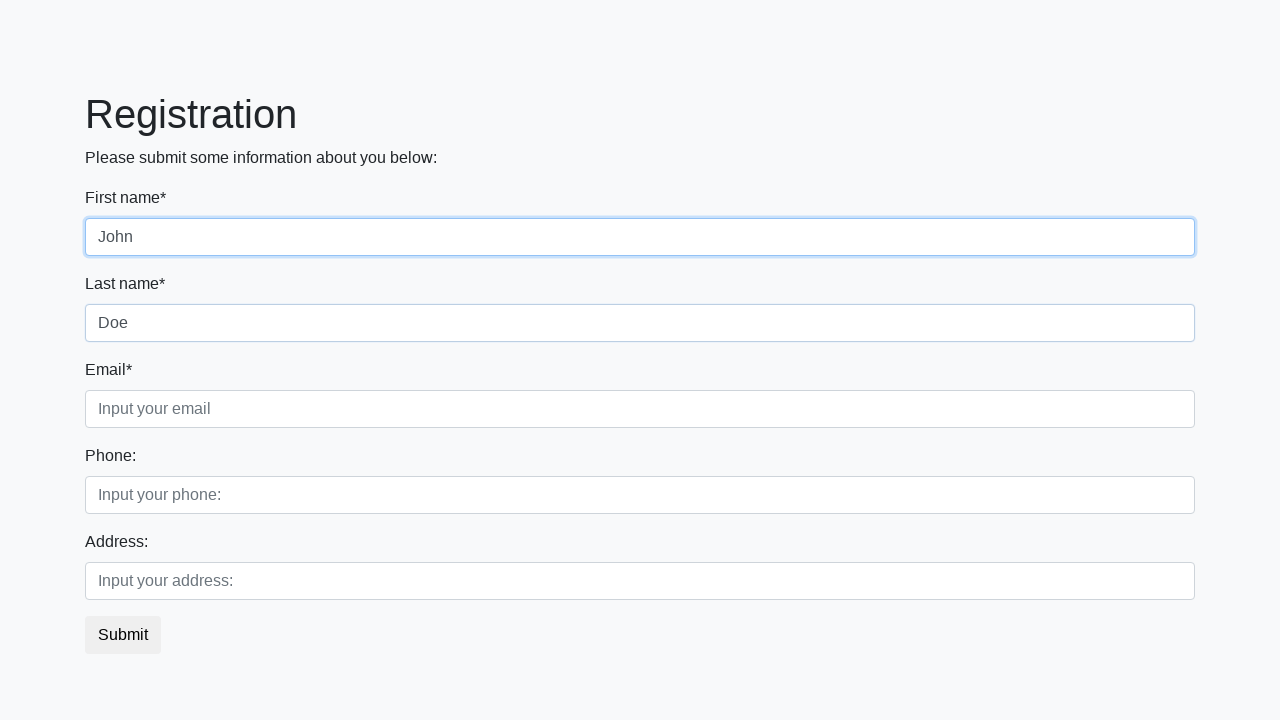

Filled third input field with 'Smith' on .first_block input.form-control.third
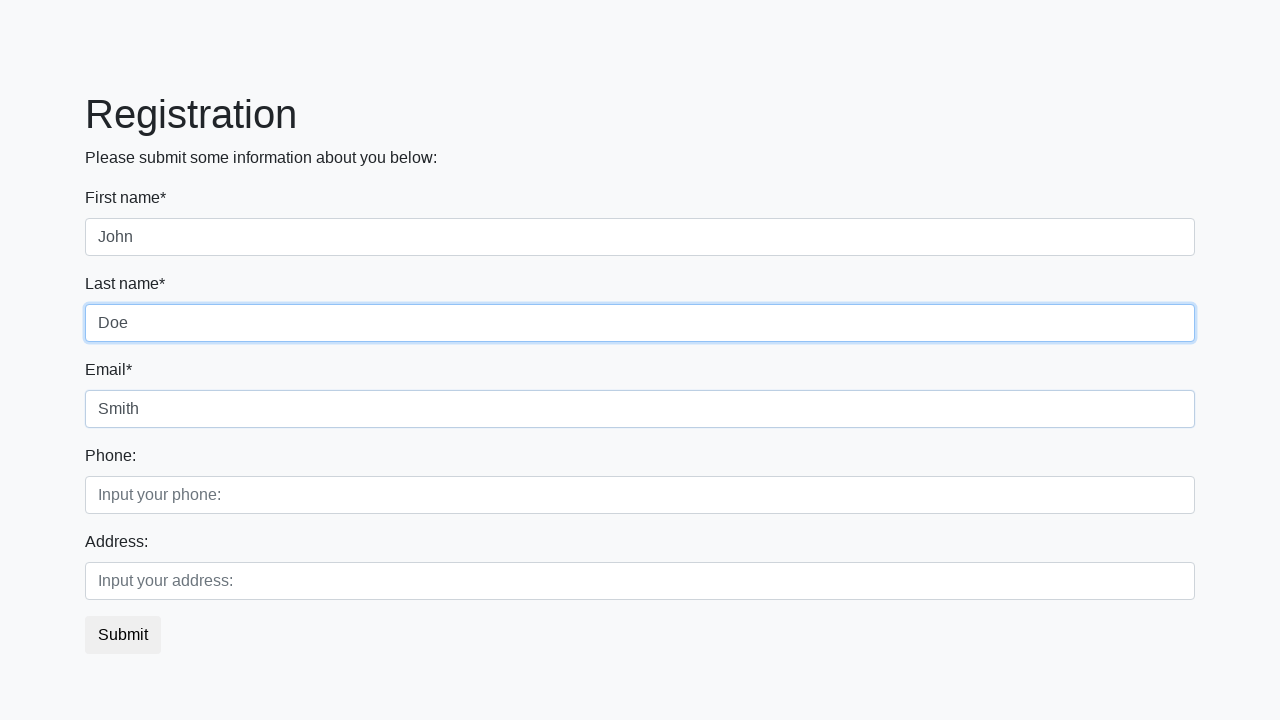

Clicked submit button to register at (123, 635) on button.btn
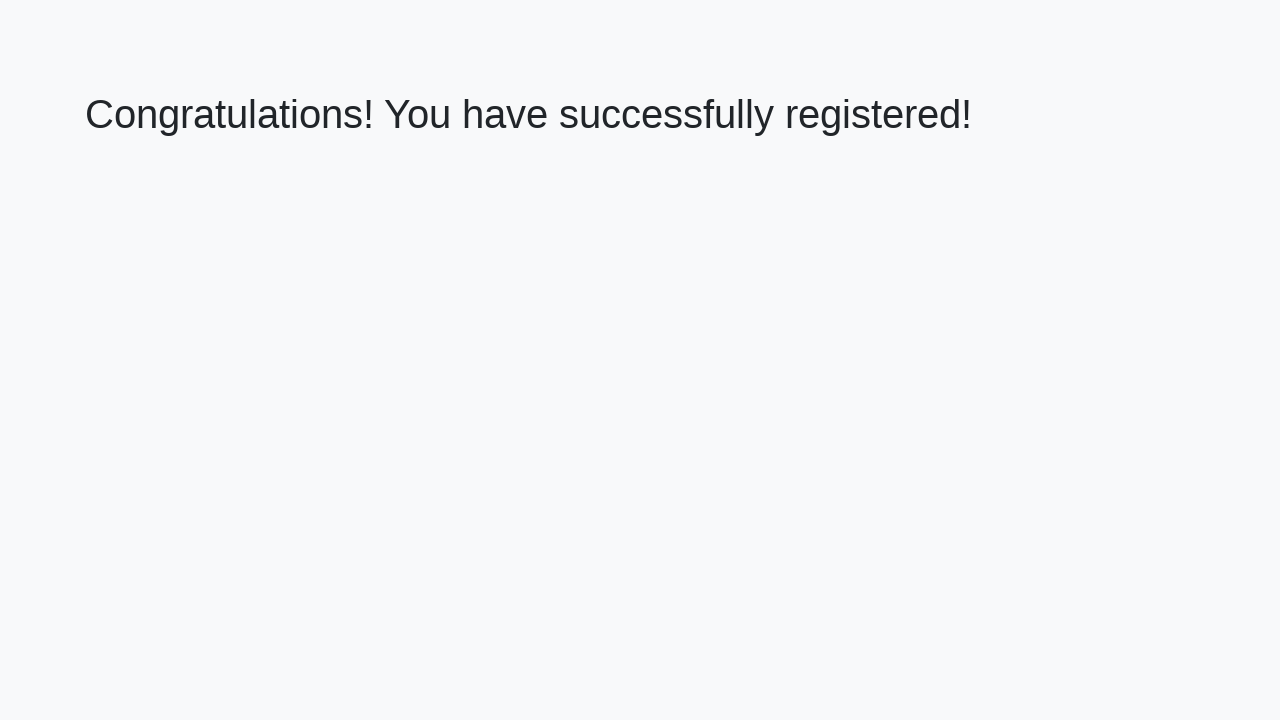

Waited for congratulations message to load
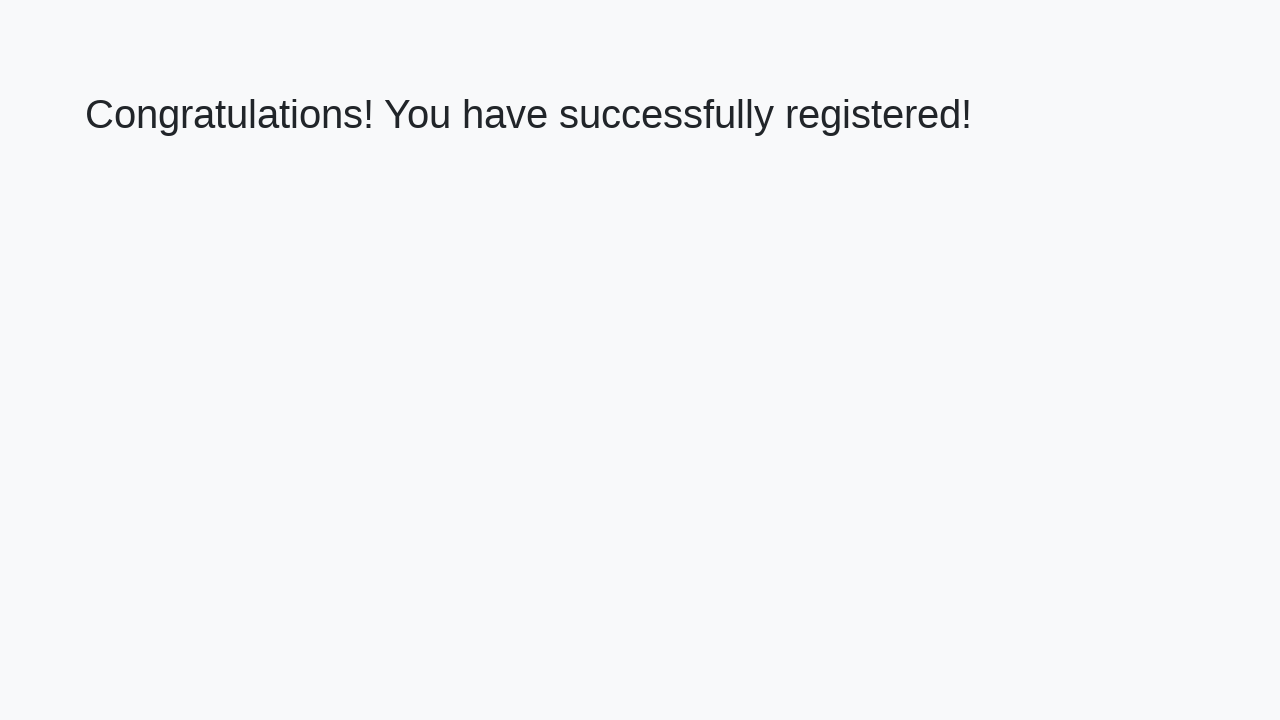

Retrieved congratulations message text
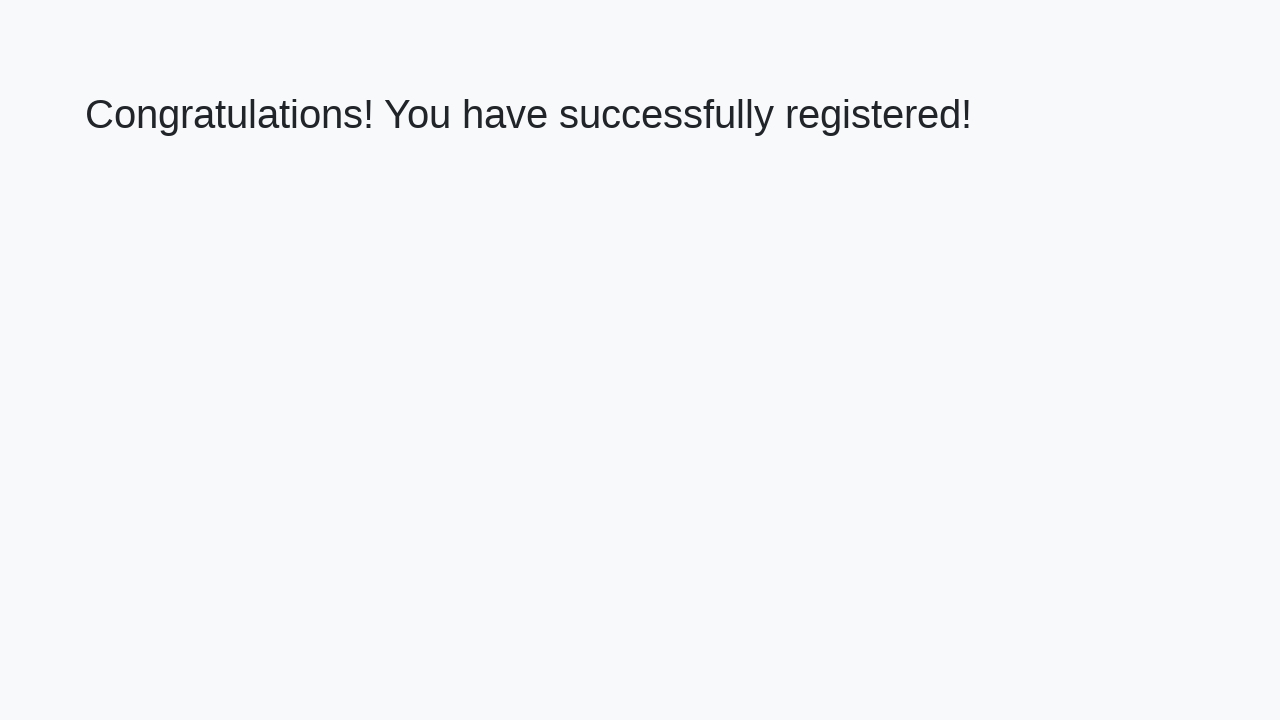

Verified successful registration with correct congratulations message
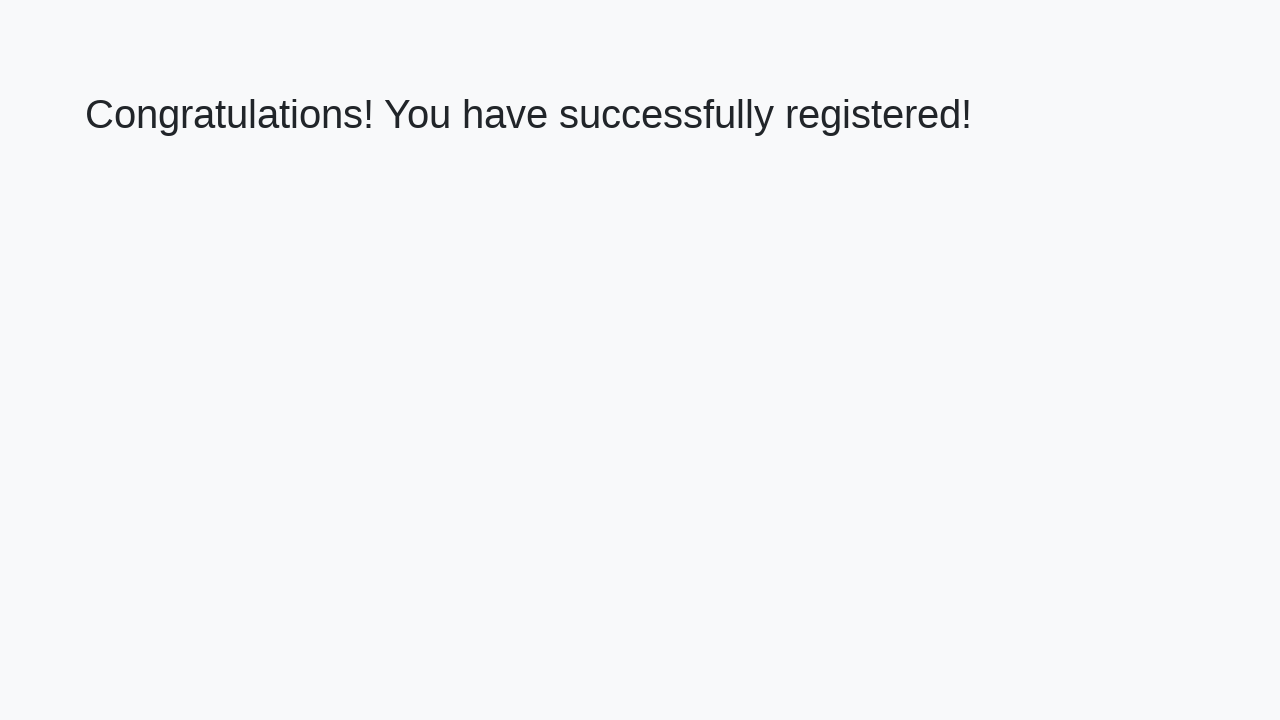

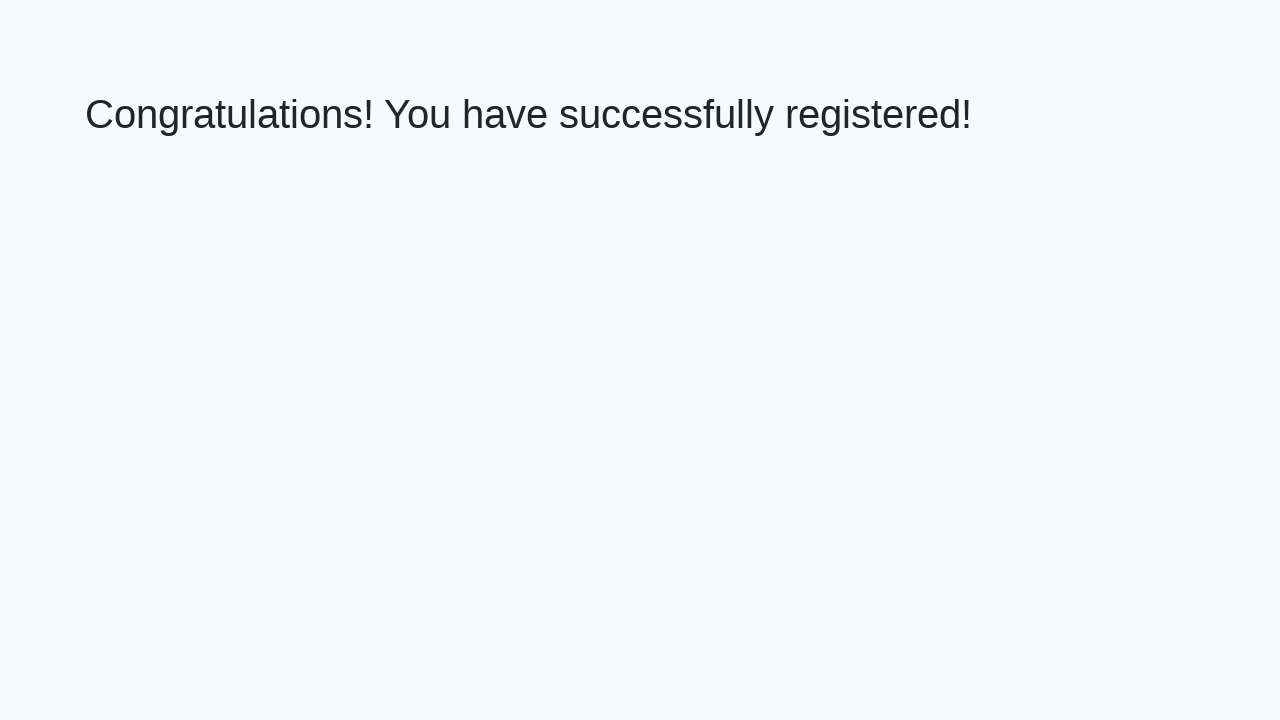